Tests a loading images page by waiting for the "Done!" text to appear in a specific element, then verifies the award image element is present and has a src attribute.

Starting URL: https://bonigarcia.dev/selenium-webdriver-java/loading-images.html

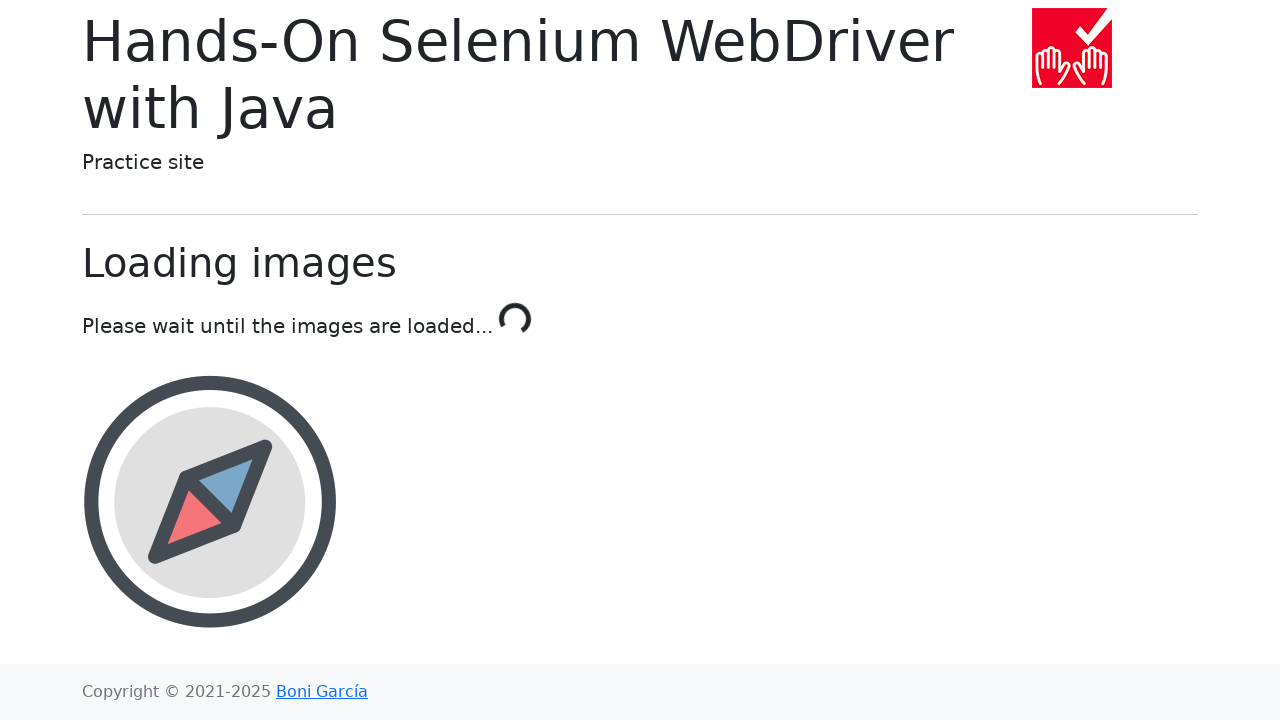

Waited for 'Done!' text to appear in the text element
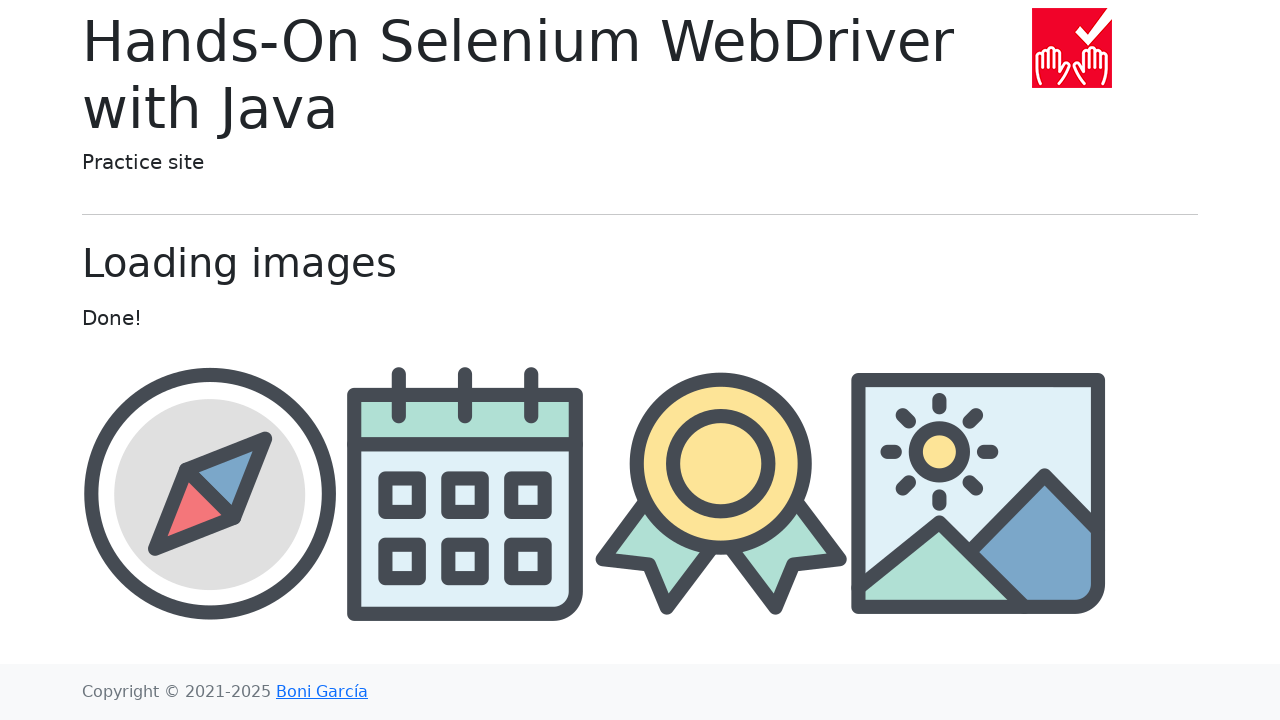

Located the award image element
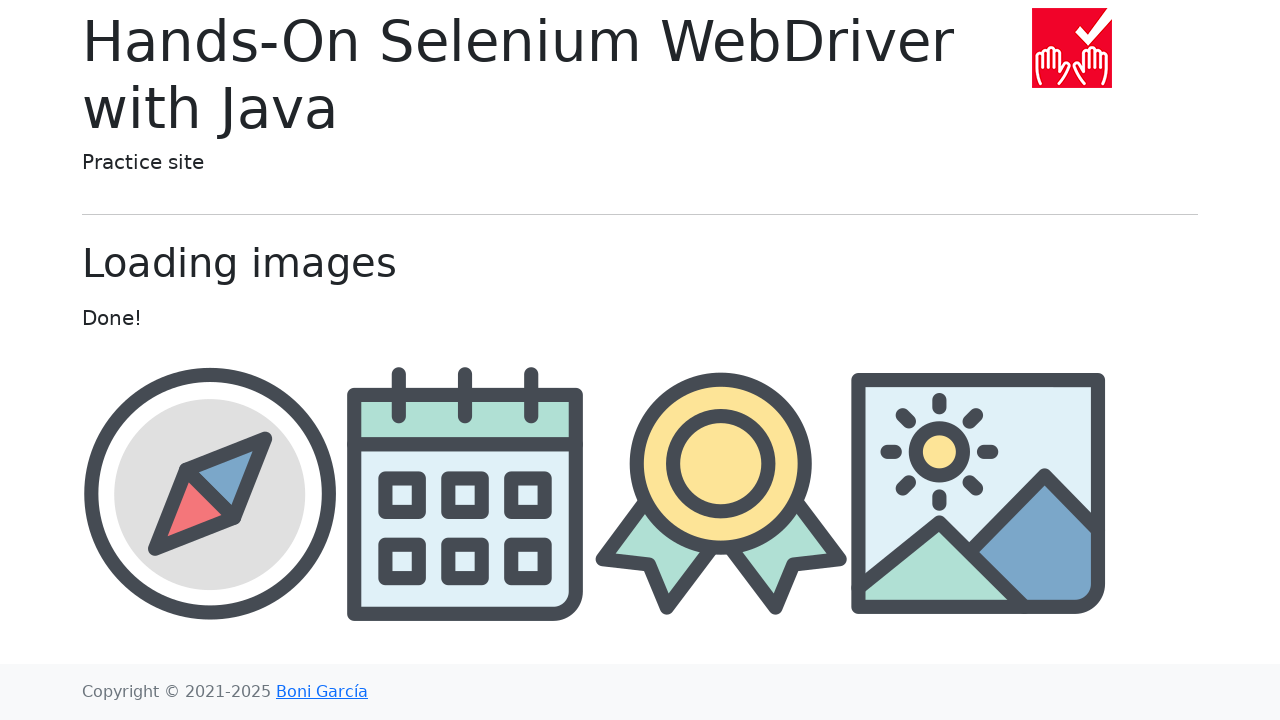

Award image element became visible
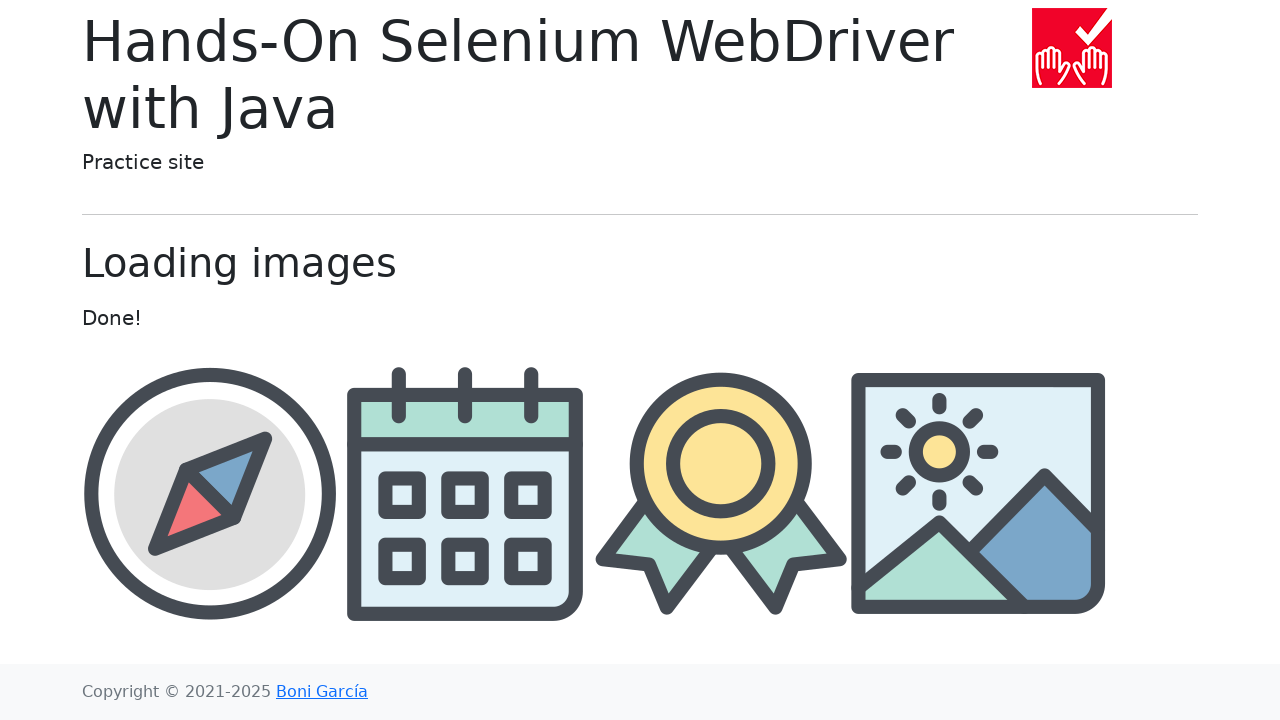

Retrieved src attribute from award image element
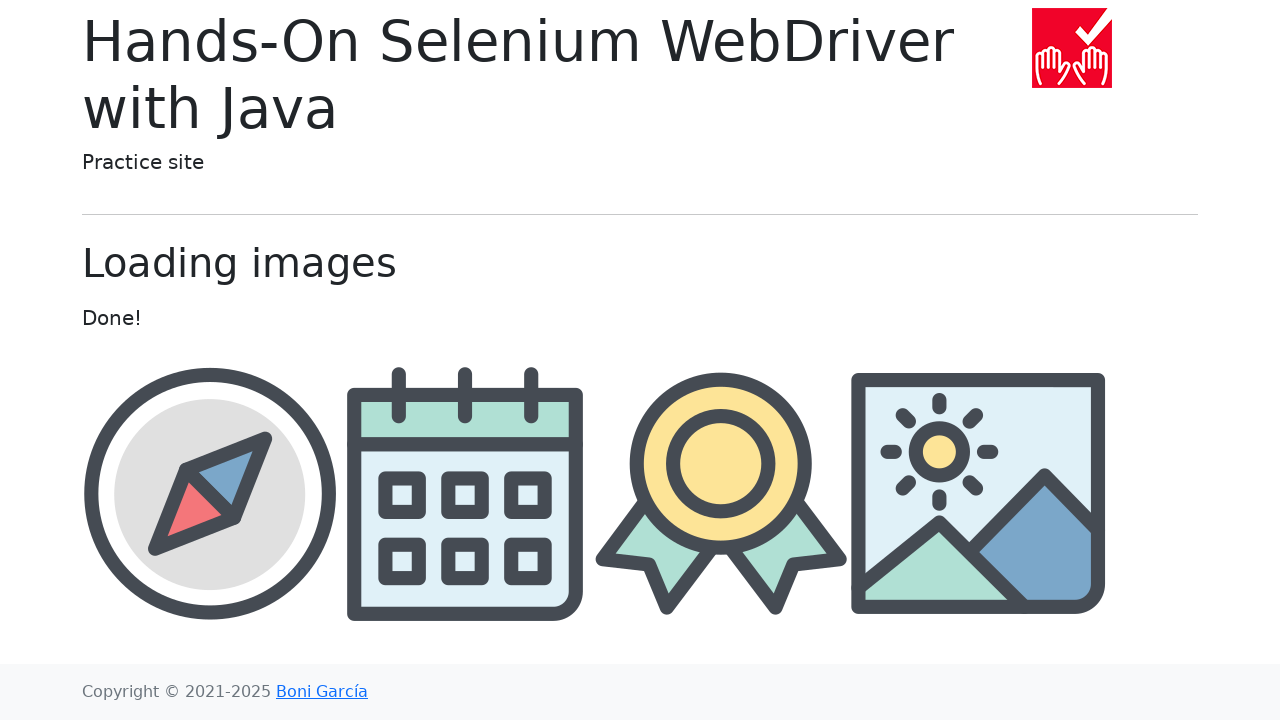

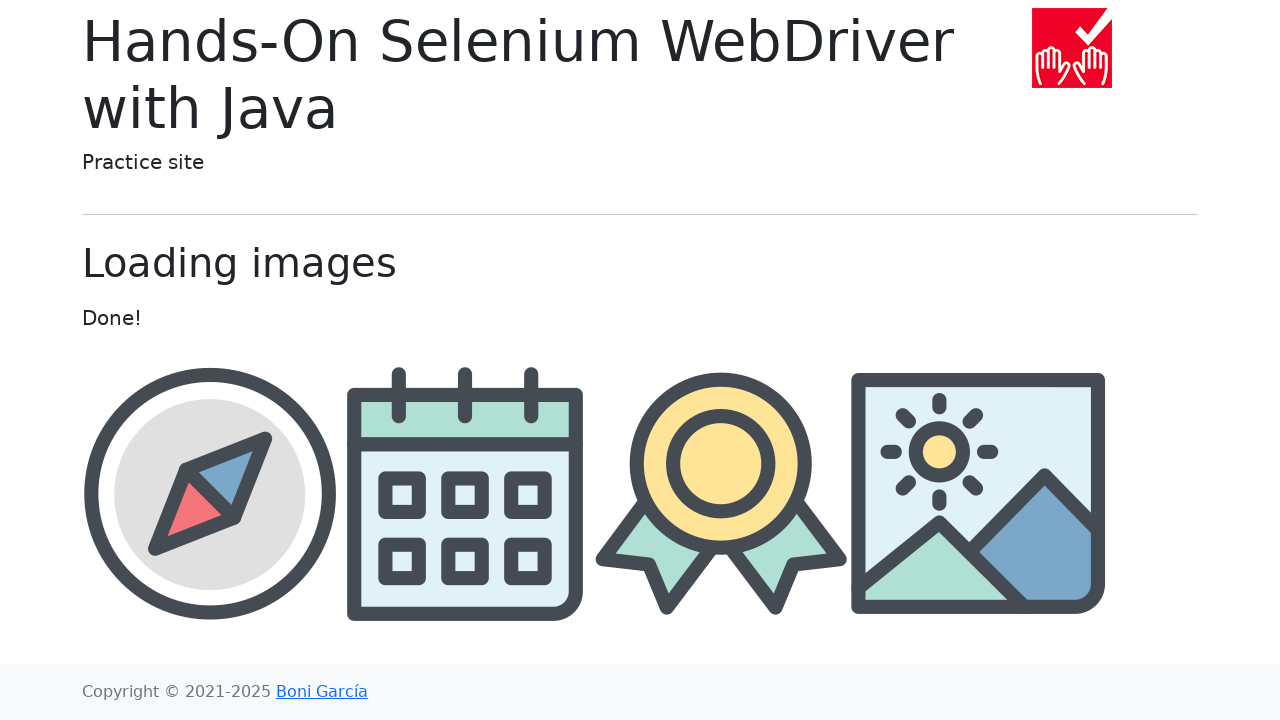